Waits for the logo icon element to be visible and verifies its CSS properties like background color, font family, dimensions, and background image settings.

Starting URL: https://userinyerface.com/game.html

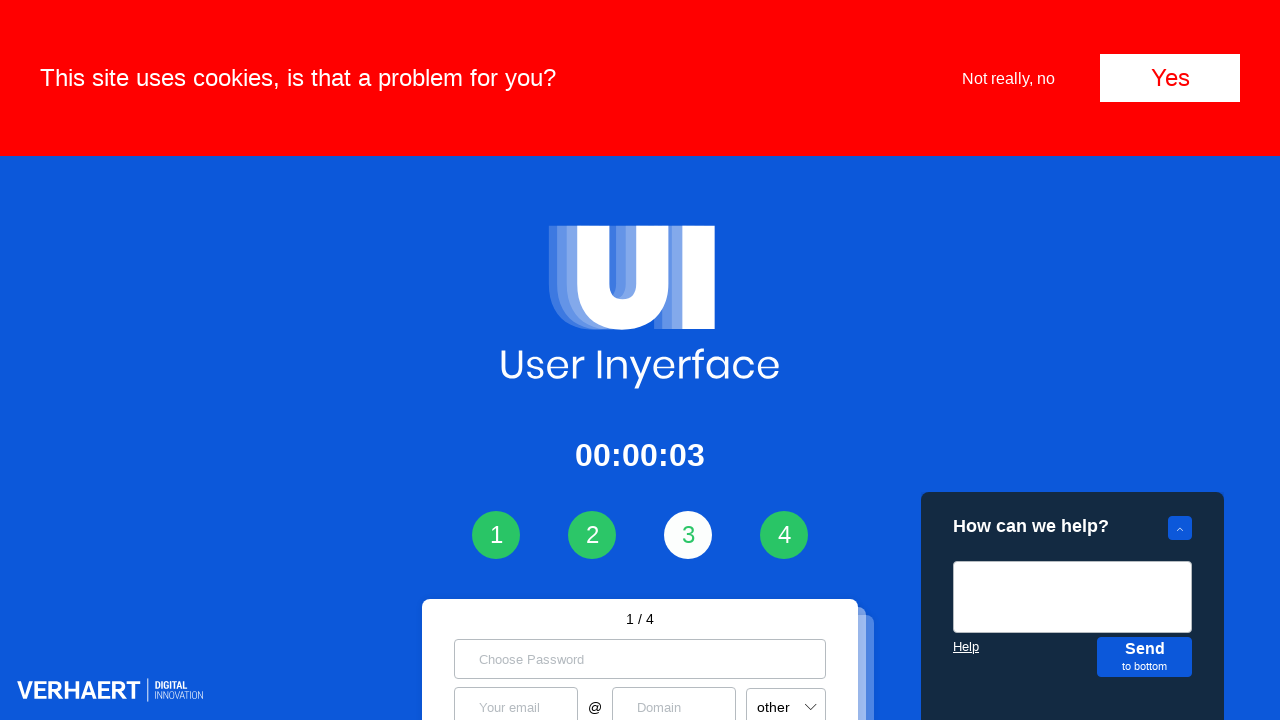

Waited for logo icon element (div.logo__icon) to become visible
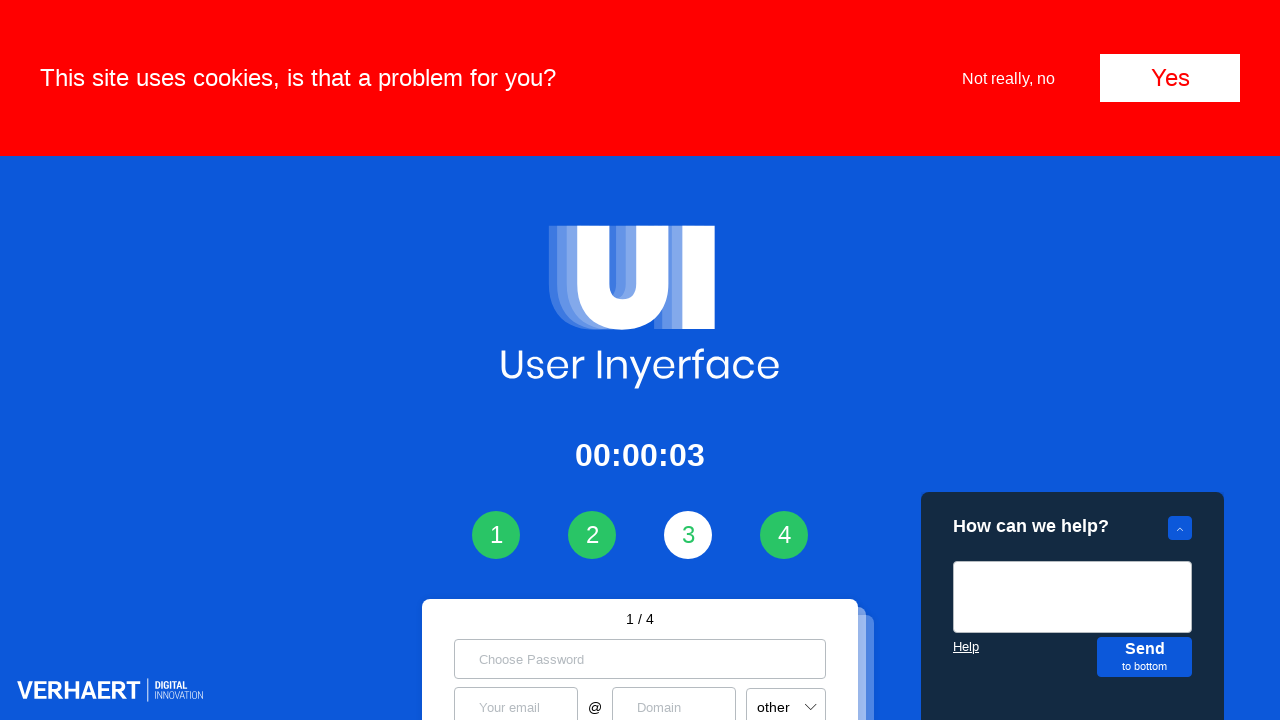

Retrieved background color CSS property of logo icon
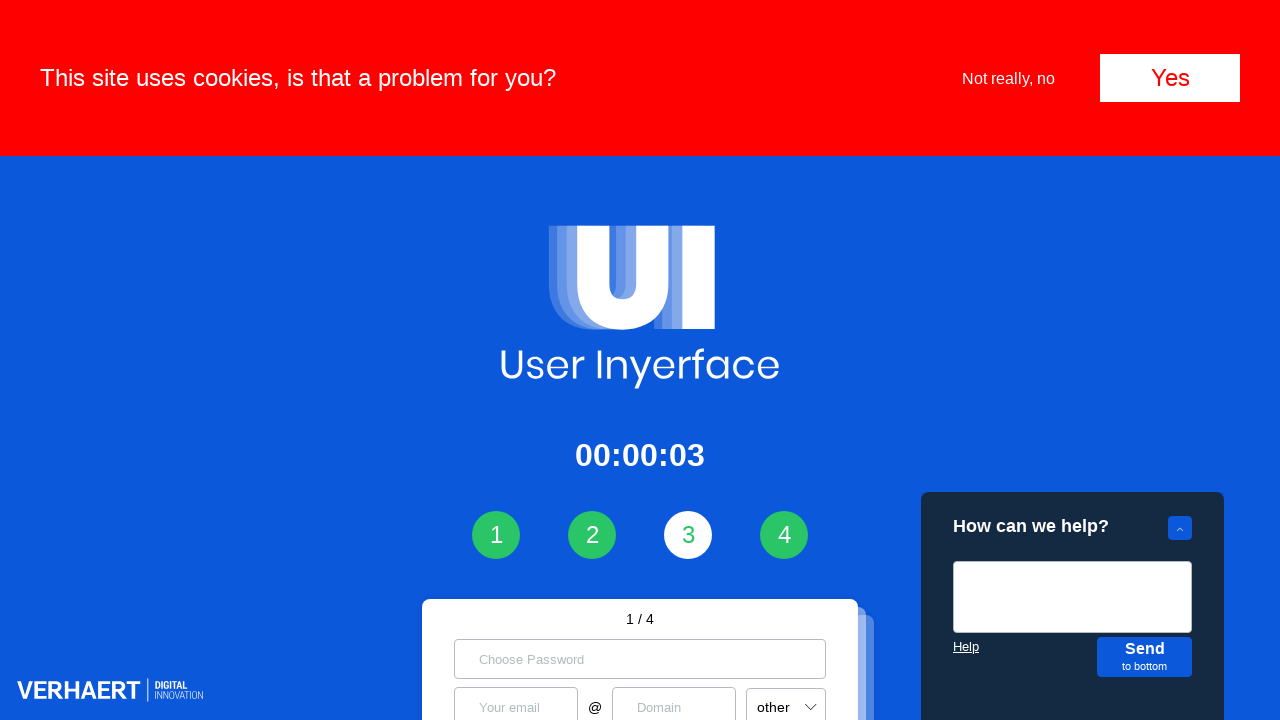

Retrieved font family CSS property of logo icon
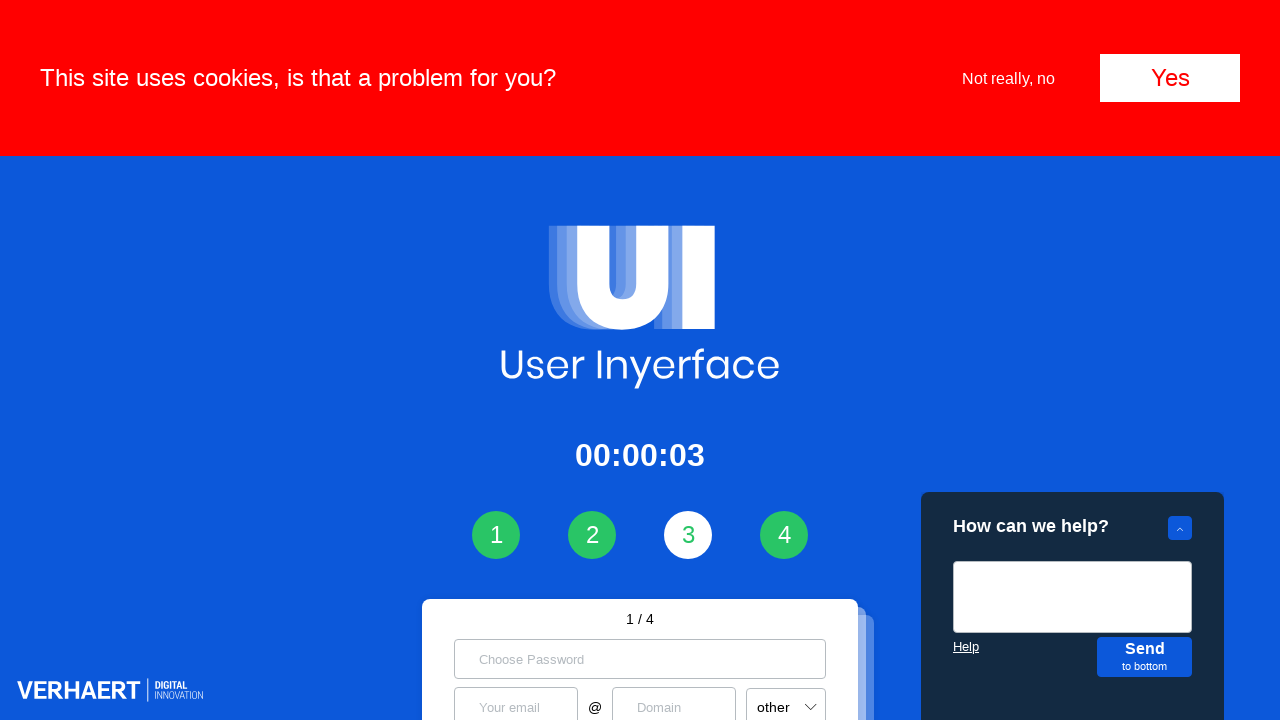

Retrieved width dimension of logo icon
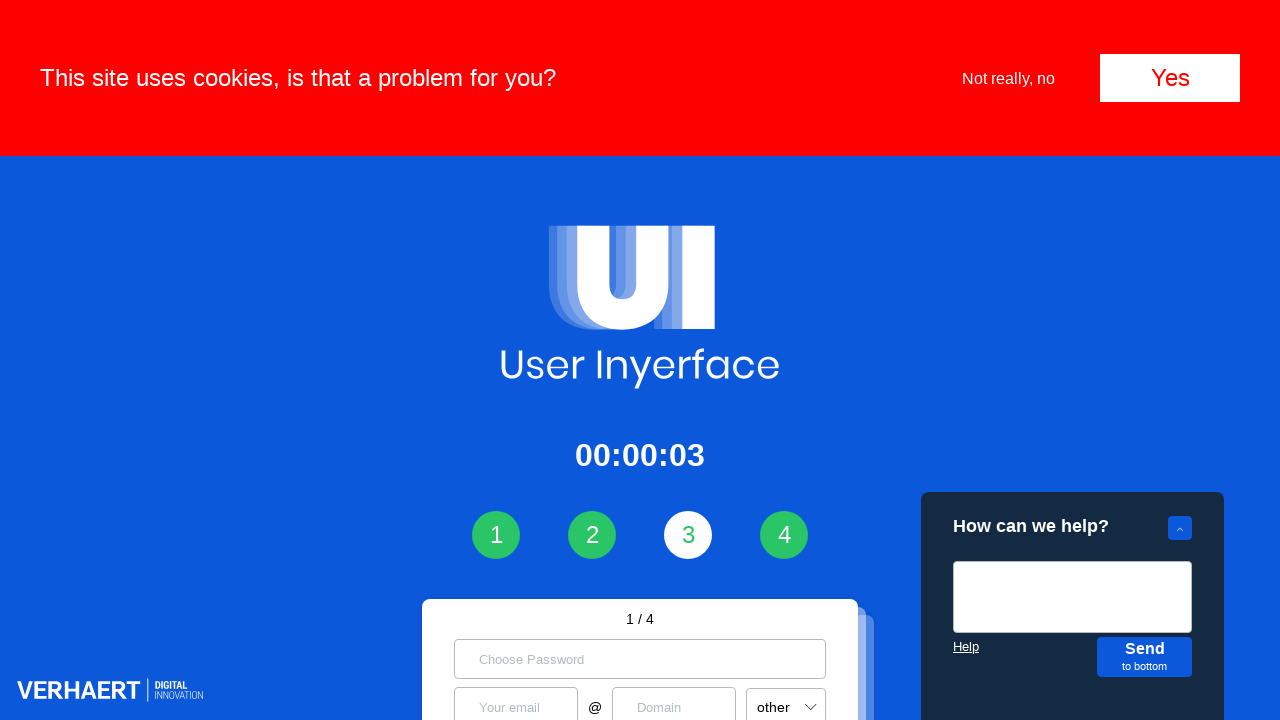

Retrieved height dimension of logo icon
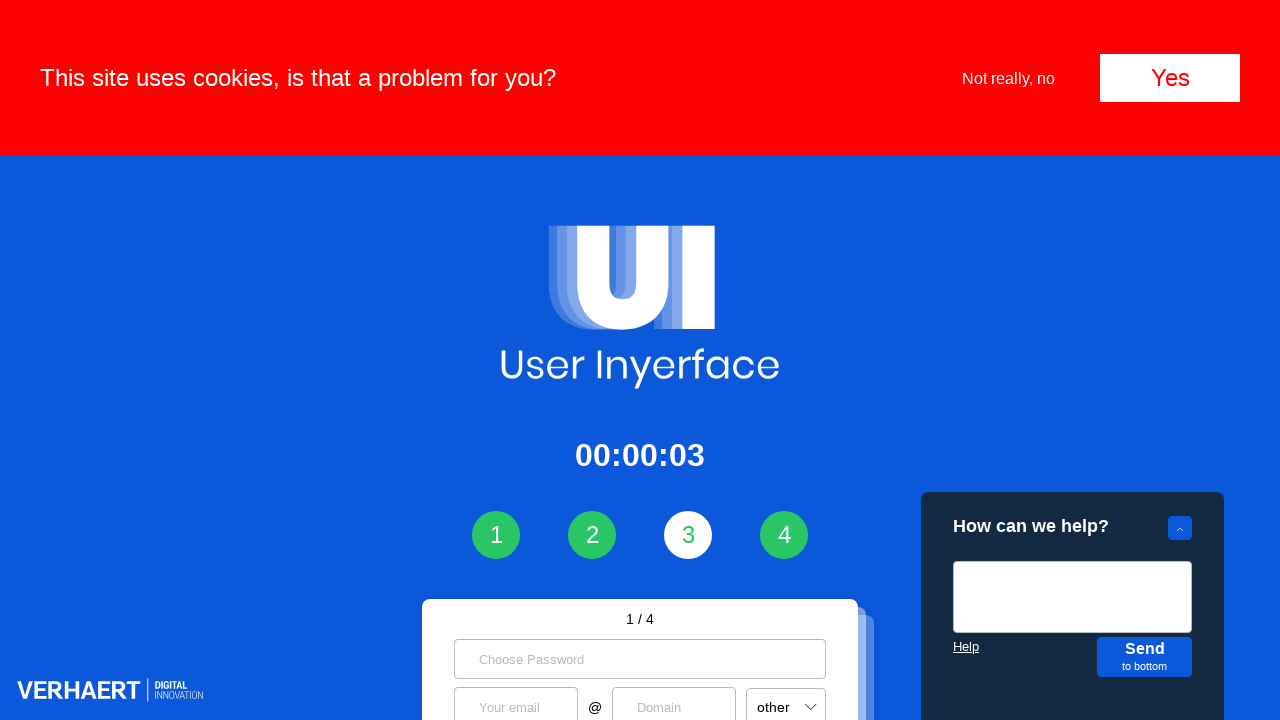

Retrieved background image CSS property of logo icon
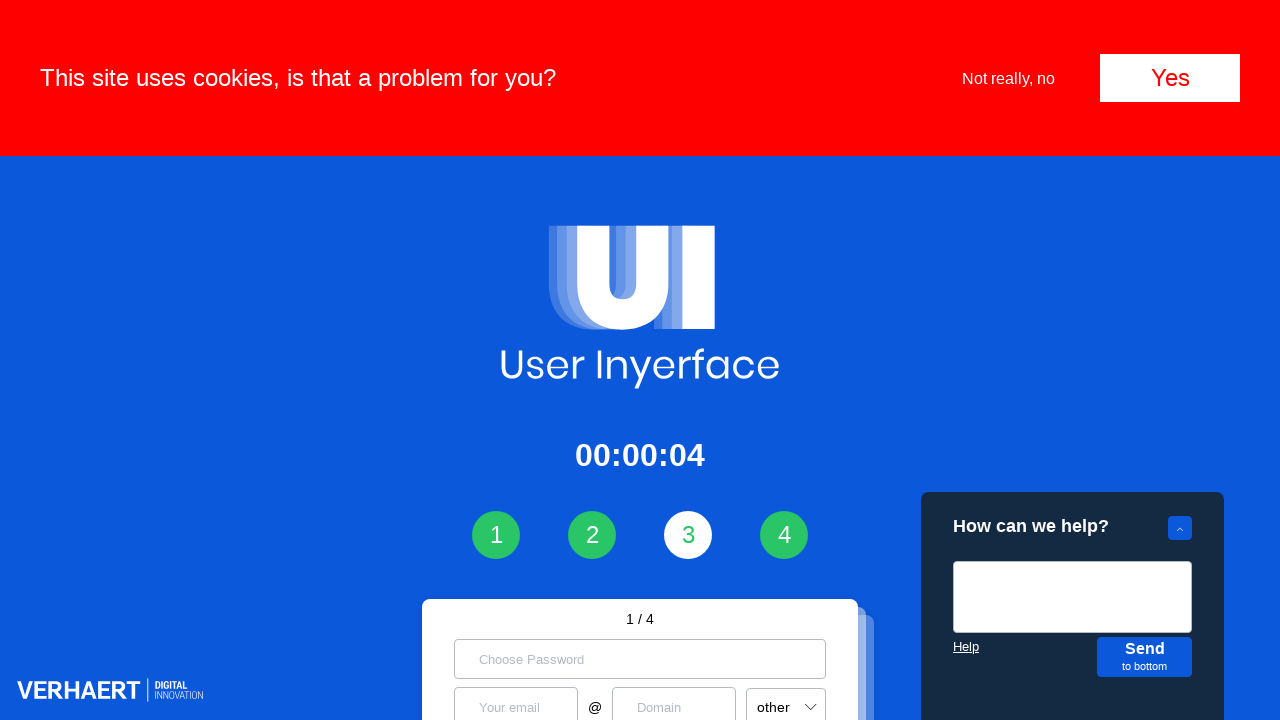

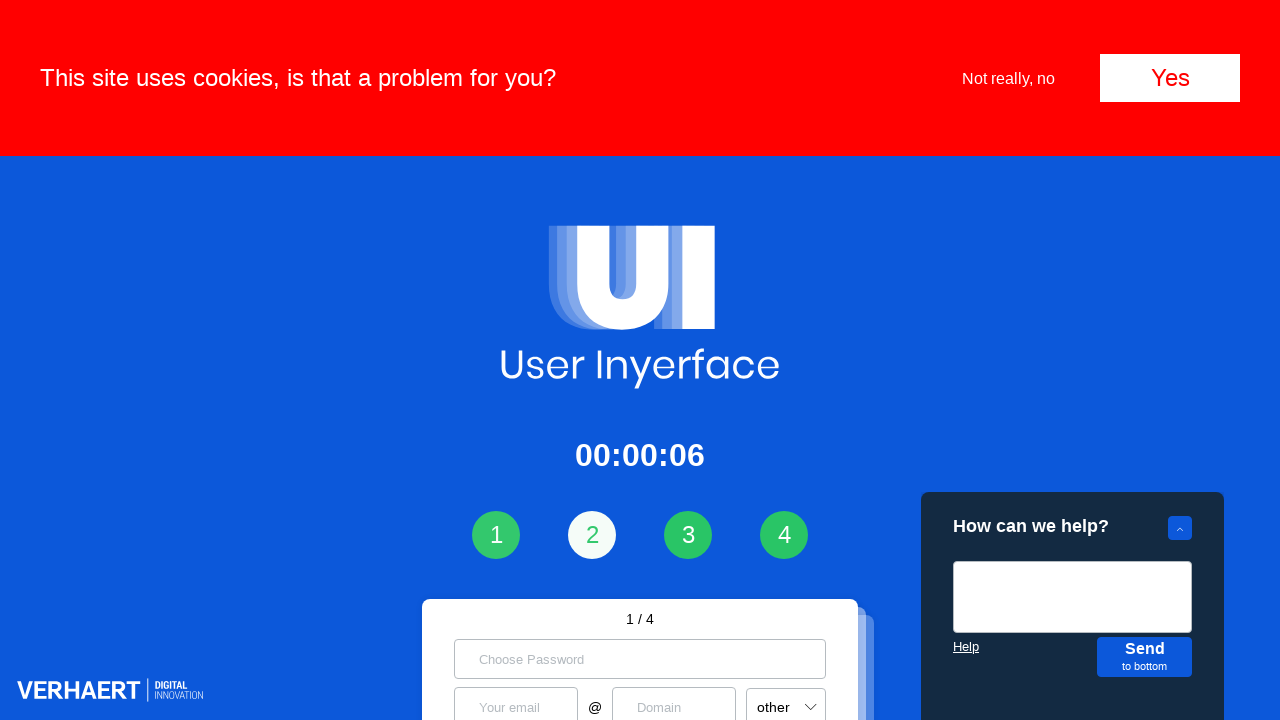